Tests web table sorting functionality by clicking on a column header to sort the data and verifying the sort order.

Starting URL: https://rahulshettyacademy.com/seleniumPractise/#/offers

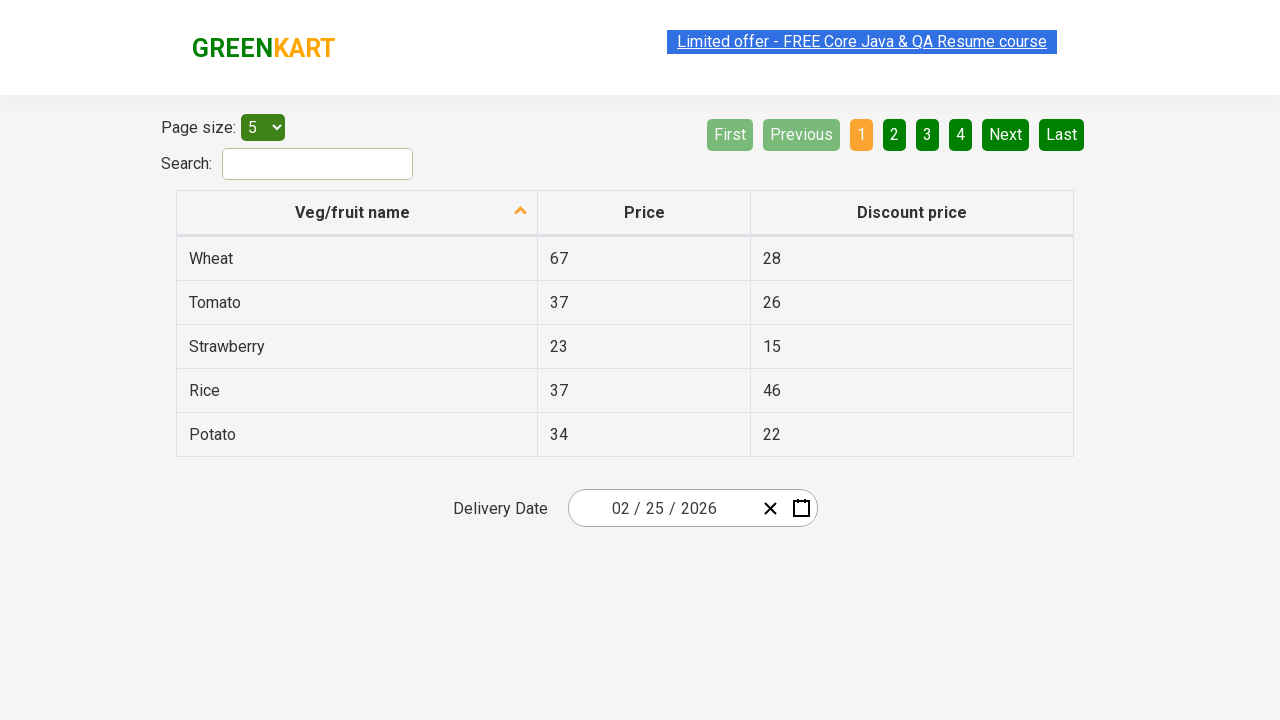

Clicked on first column header to sort vegetables at (357, 213) on tr th:nth-child(1)
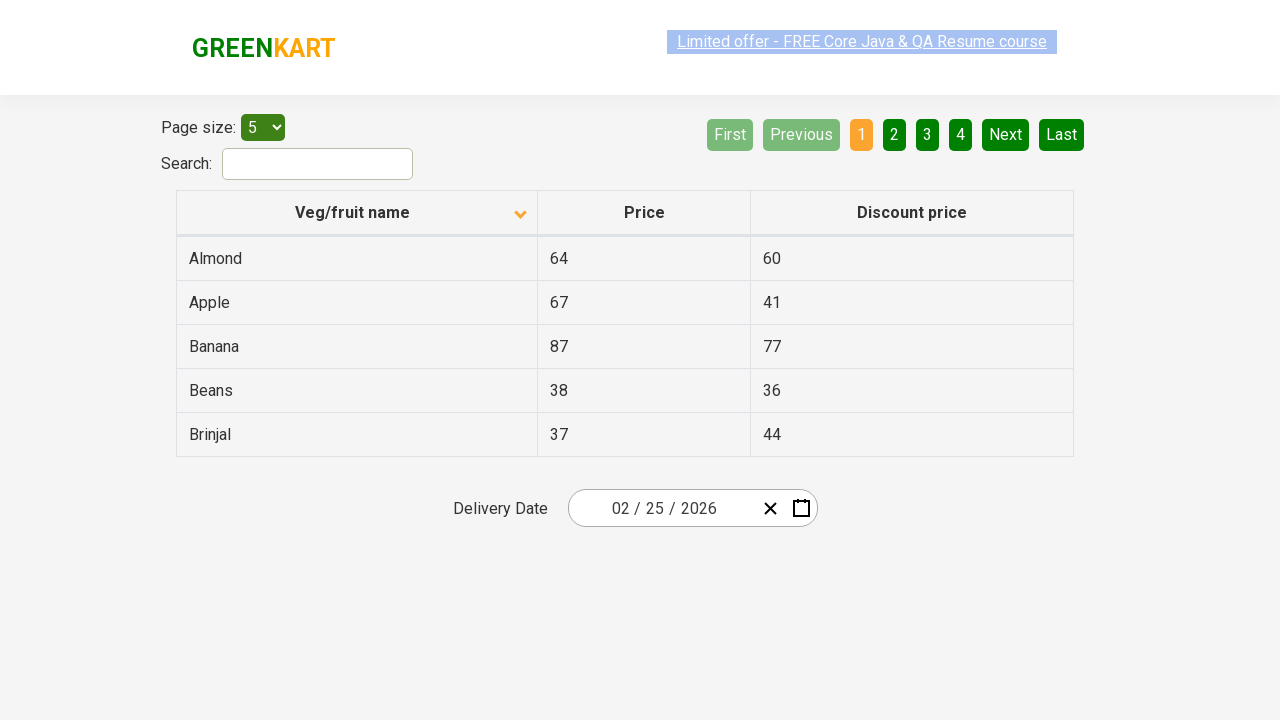

Waited for table to be sorted
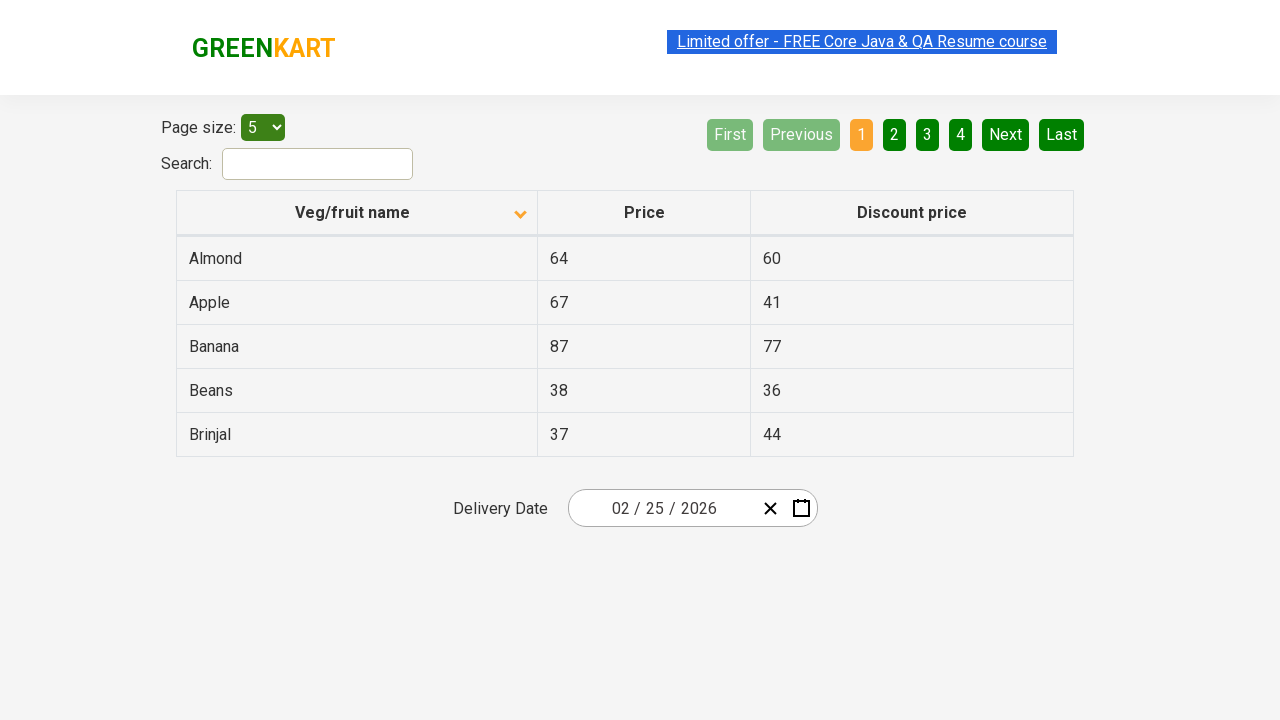

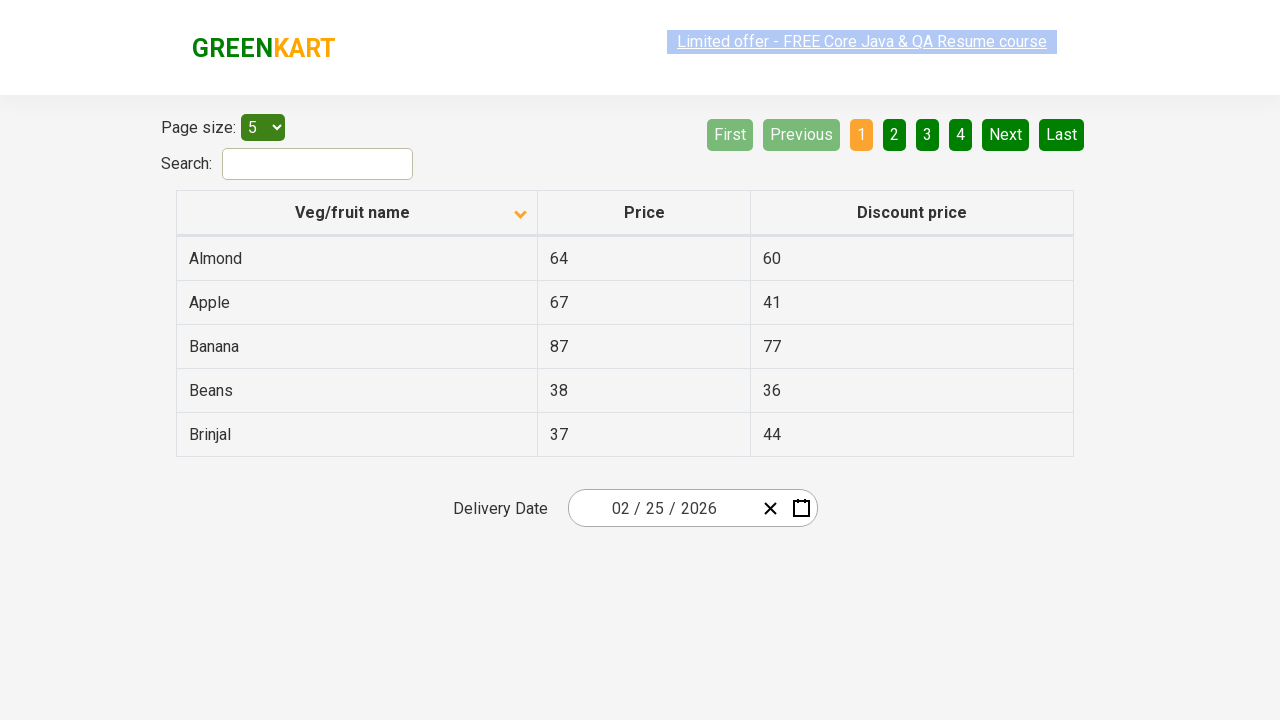